Tests handling of new browser windows/tabs by clicking a button that opens a new window, switching to it, reading a value, calculating a mathematical result, and submitting the answer in a form.

Starting URL: http://suninjuly.github.io/redirect_accept.html

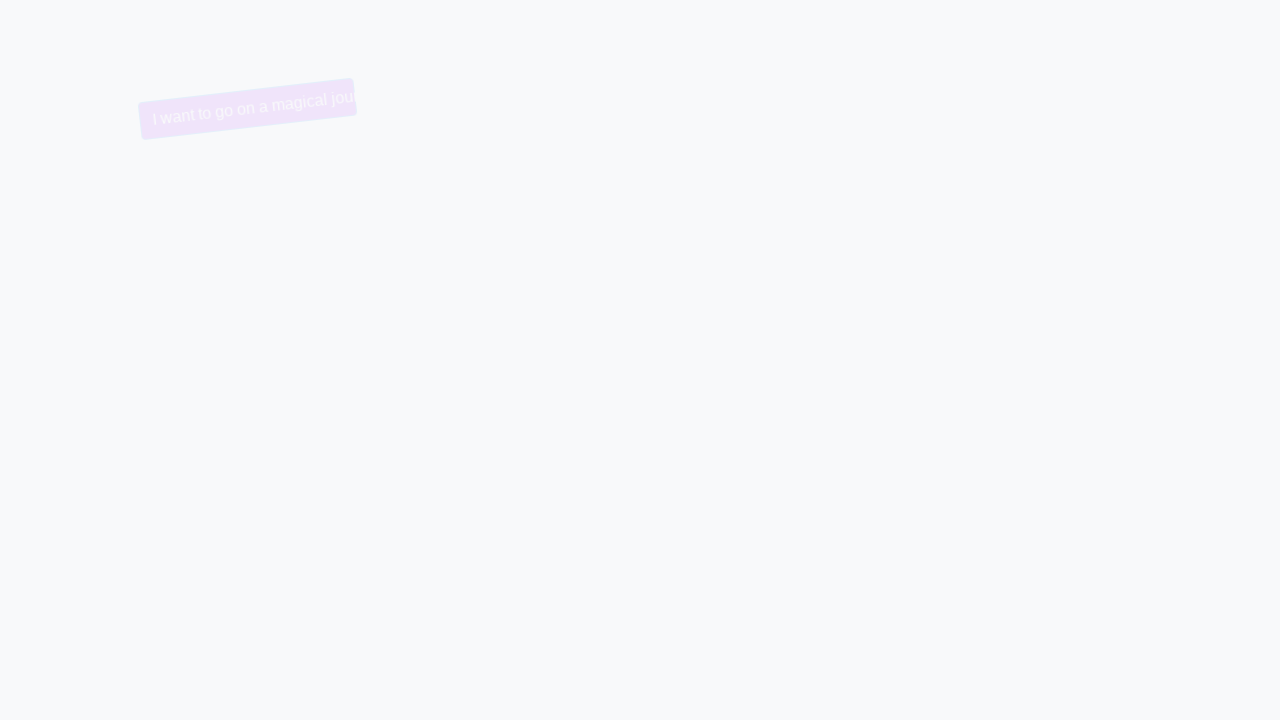

Clicked button to open new window/tab at (352, 109) on .btn
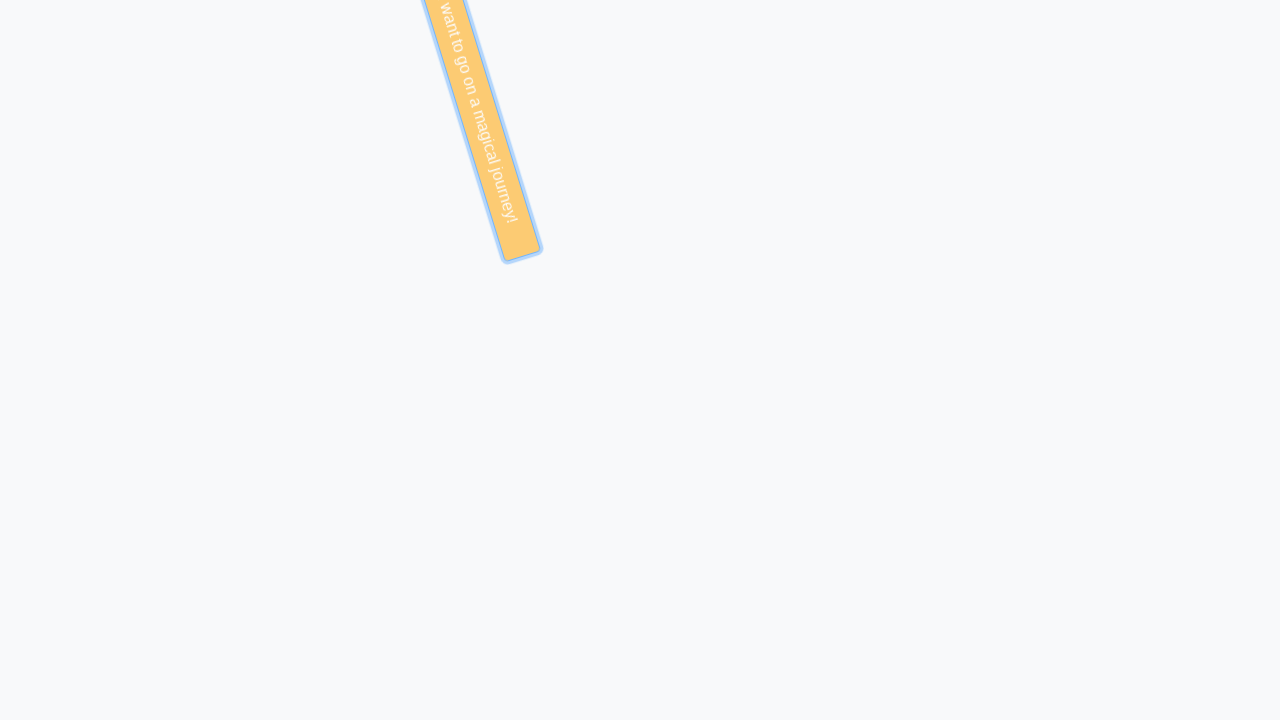

New window/tab opened and captured
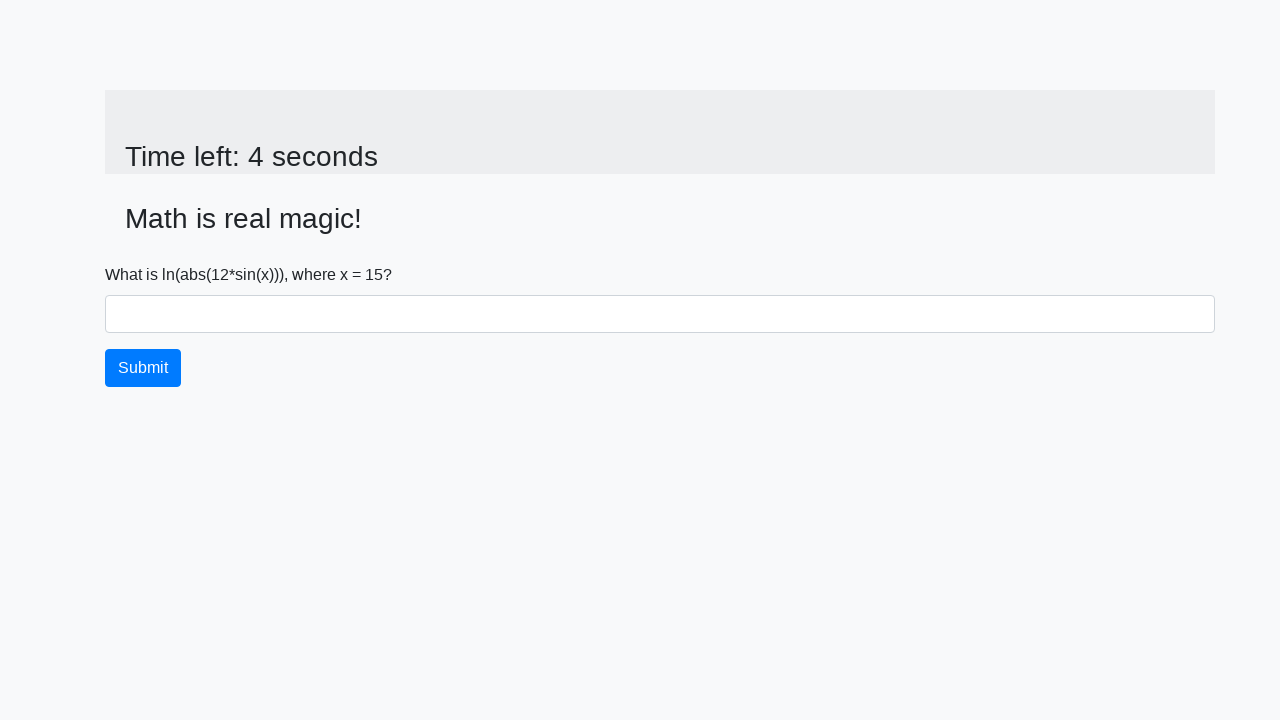

New page fully loaded
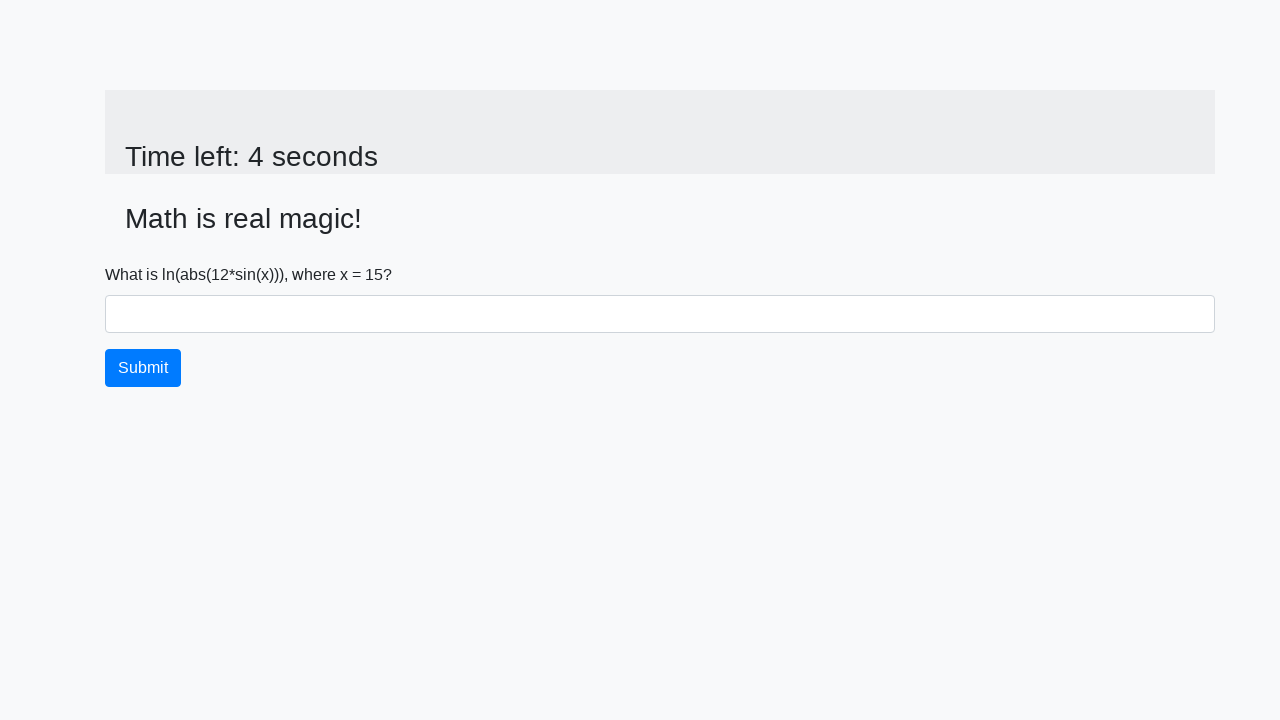

Read input value from new page: 15
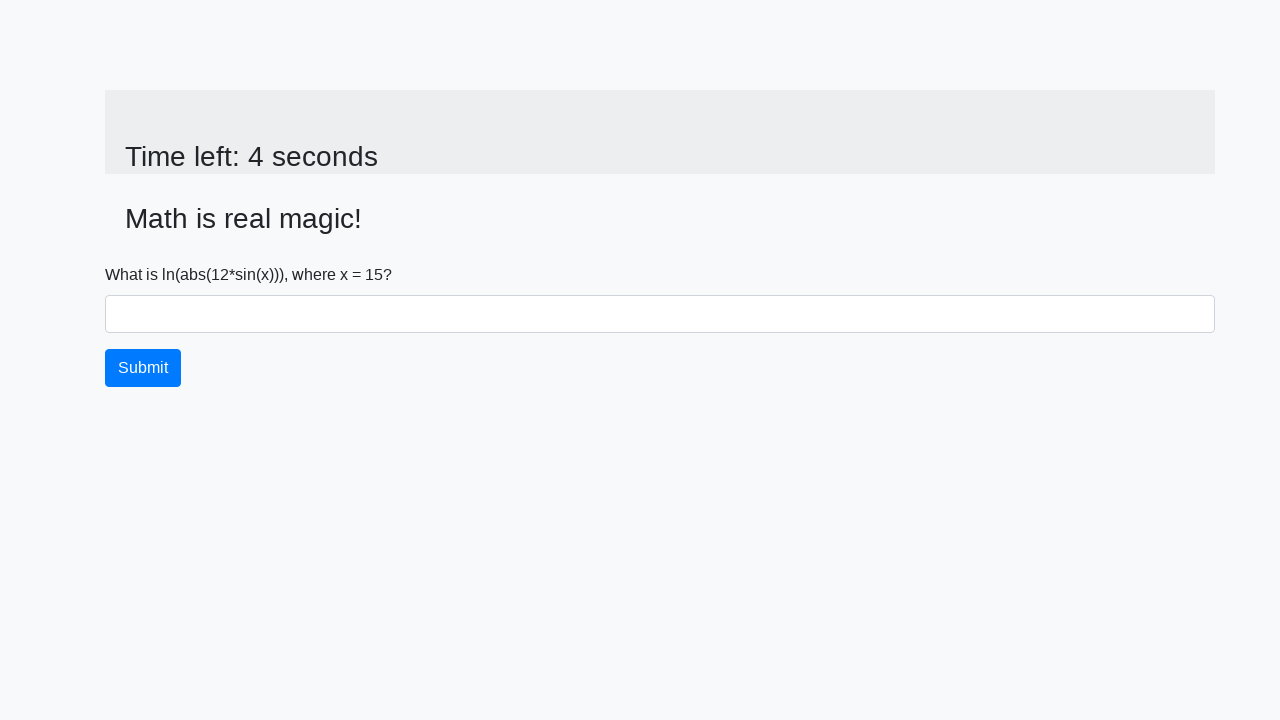

Calculated answer using formula: 2.0545664666857797
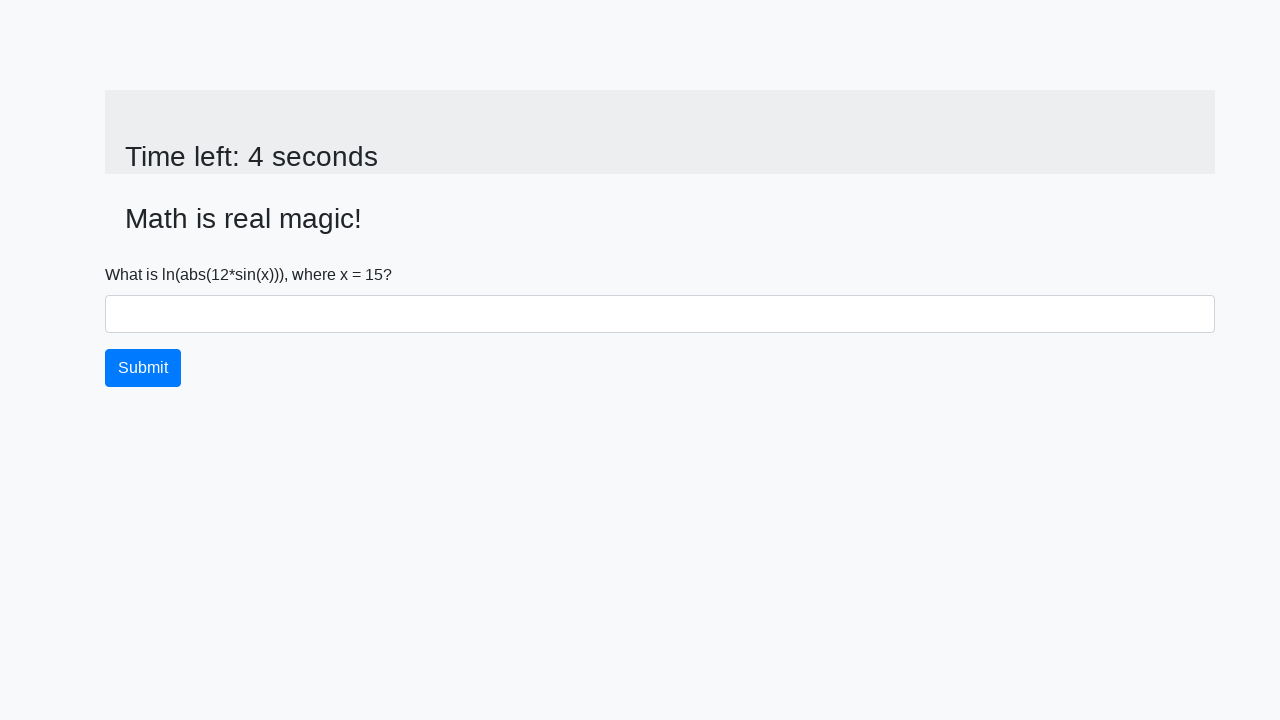

Filled answer field with calculated result: 2.0545664666857797 on #answer
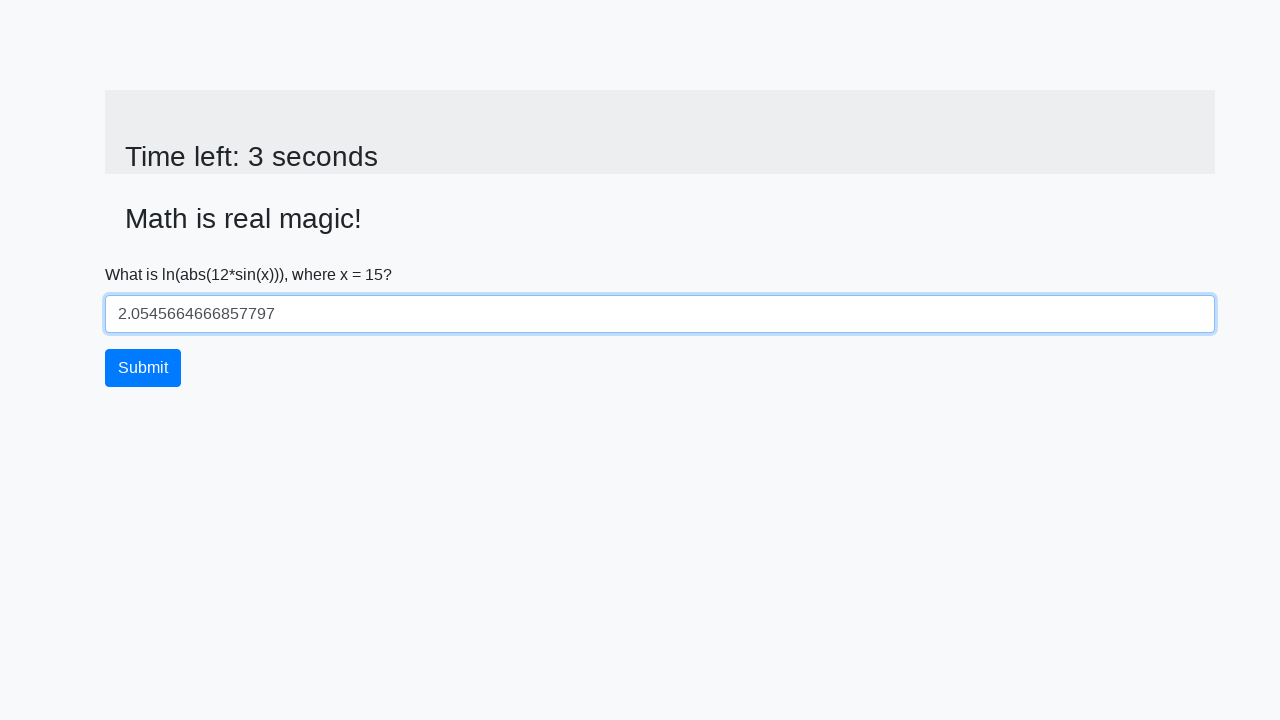

Clicked submit button on new page at (143, 368) on .btn
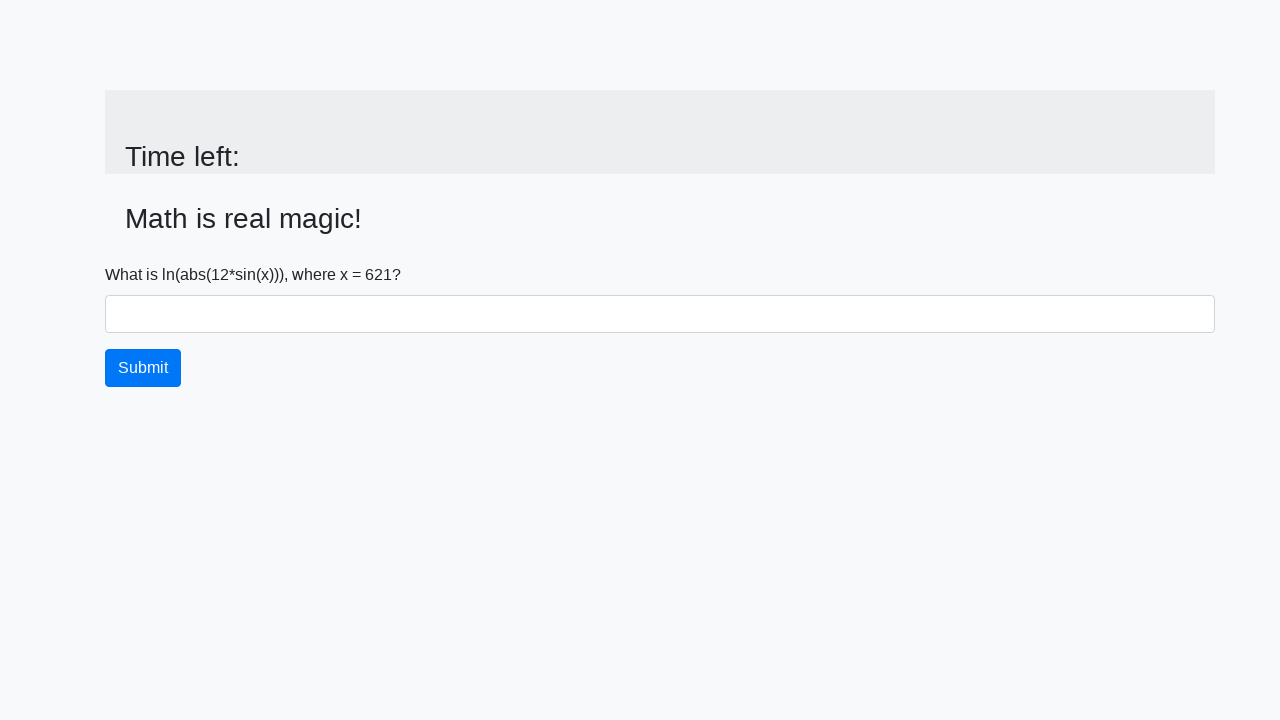

Waited 2 seconds for result to appear
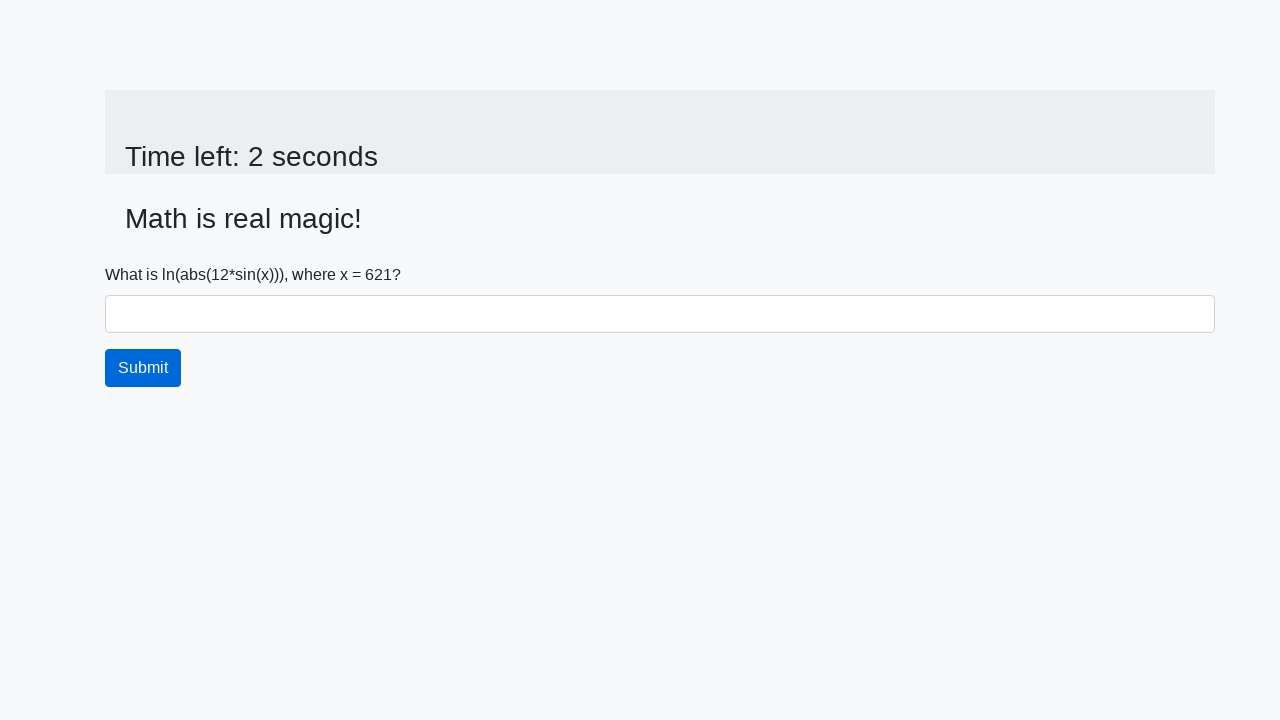

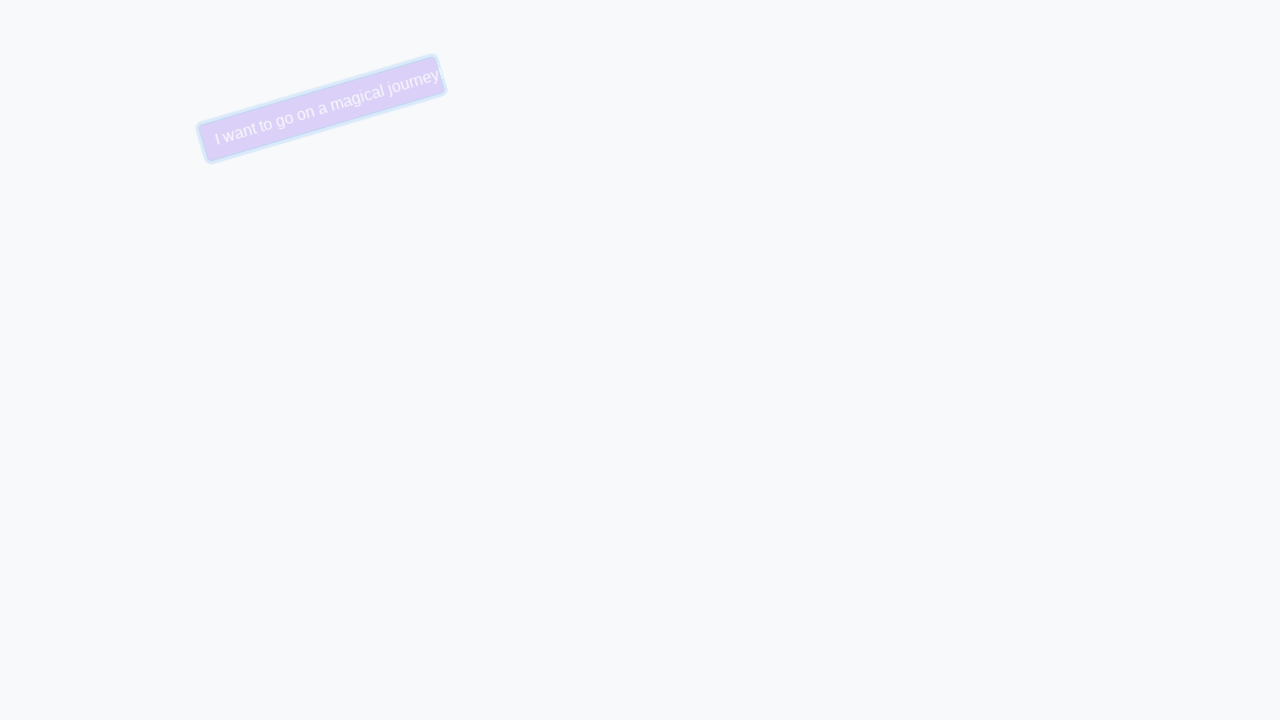